Tests un-marking items as complete by unchecking previously checked checkboxes

Starting URL: https://demo.playwright.dev/todomvc

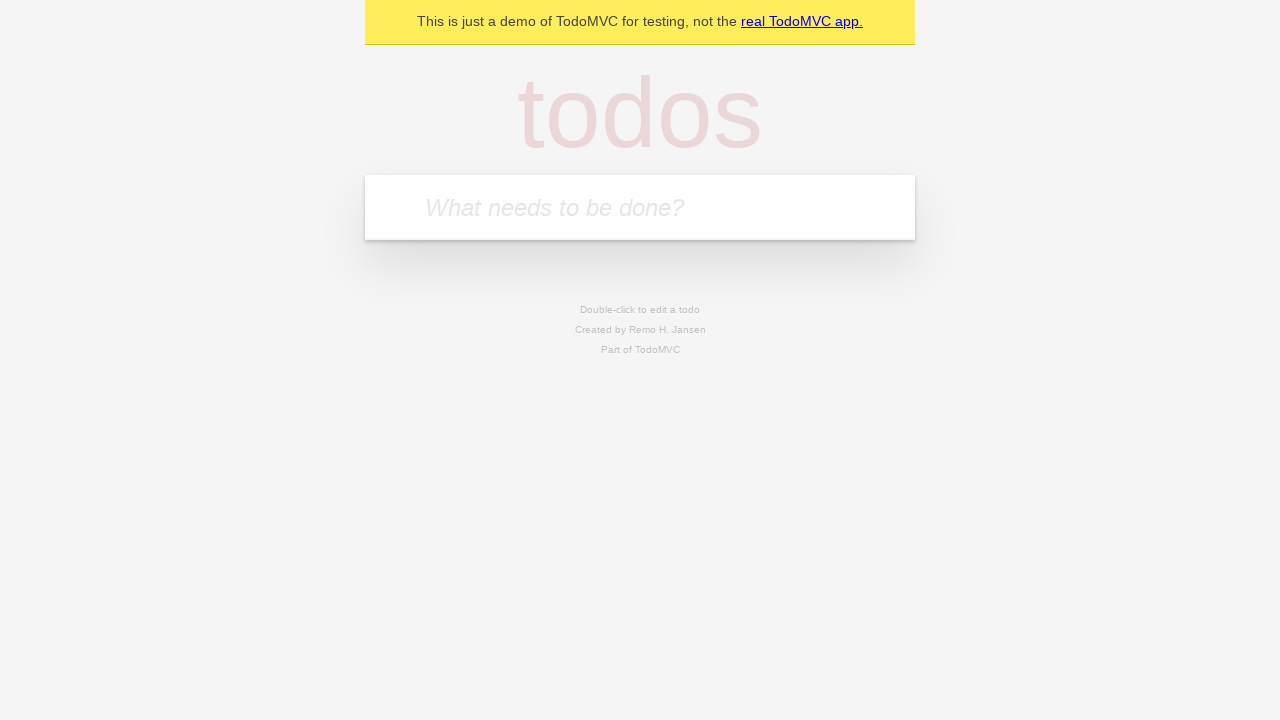

Filled todo input with 'buy some cheese' on internal:attr=[placeholder="What needs to be done?"i]
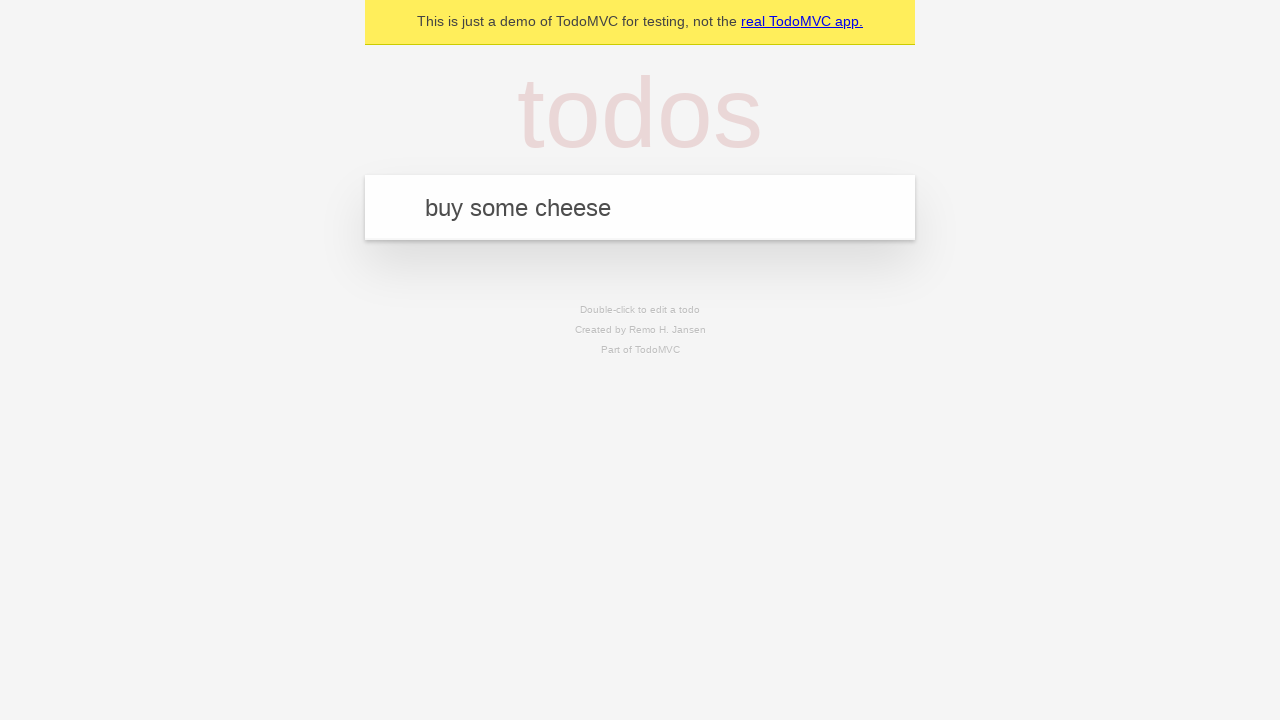

Pressed Enter to create todo 'buy some cheese' on internal:attr=[placeholder="What needs to be done?"i]
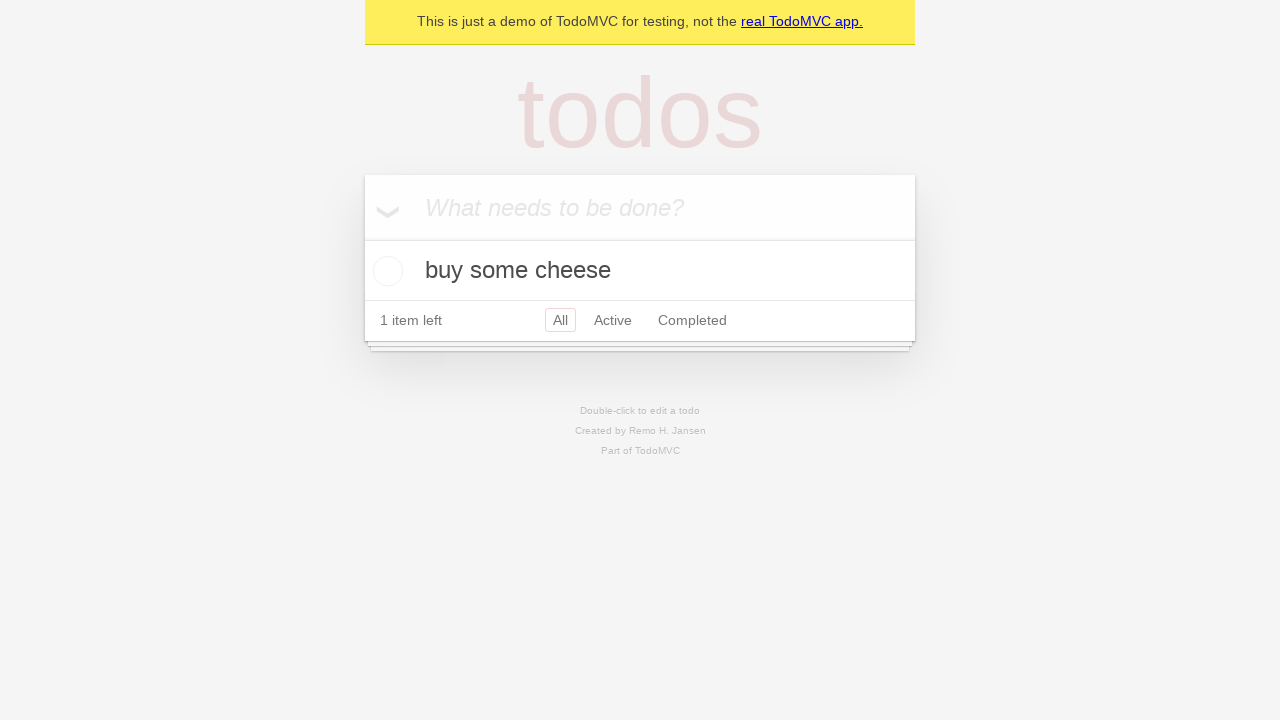

Filled todo input with 'feed the cat' on internal:attr=[placeholder="What needs to be done?"i]
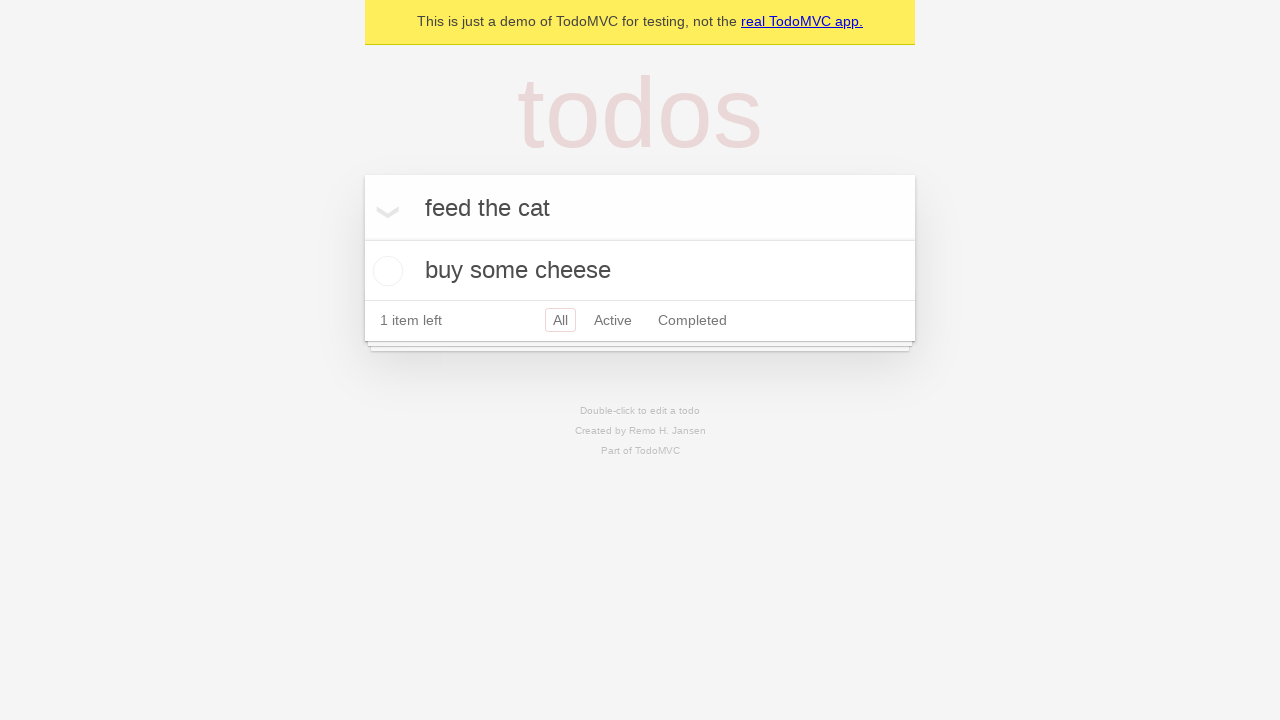

Pressed Enter to create todo 'feed the cat' on internal:attr=[placeholder="What needs to be done?"i]
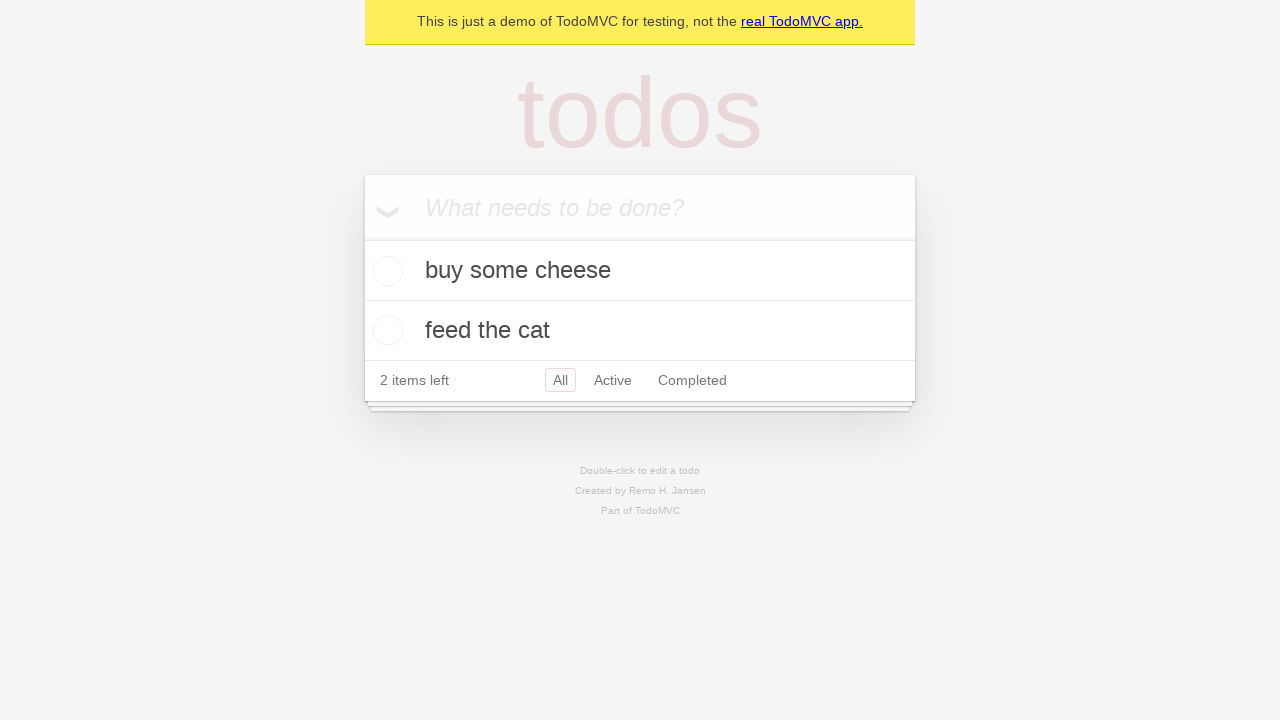

Second todo item appeared
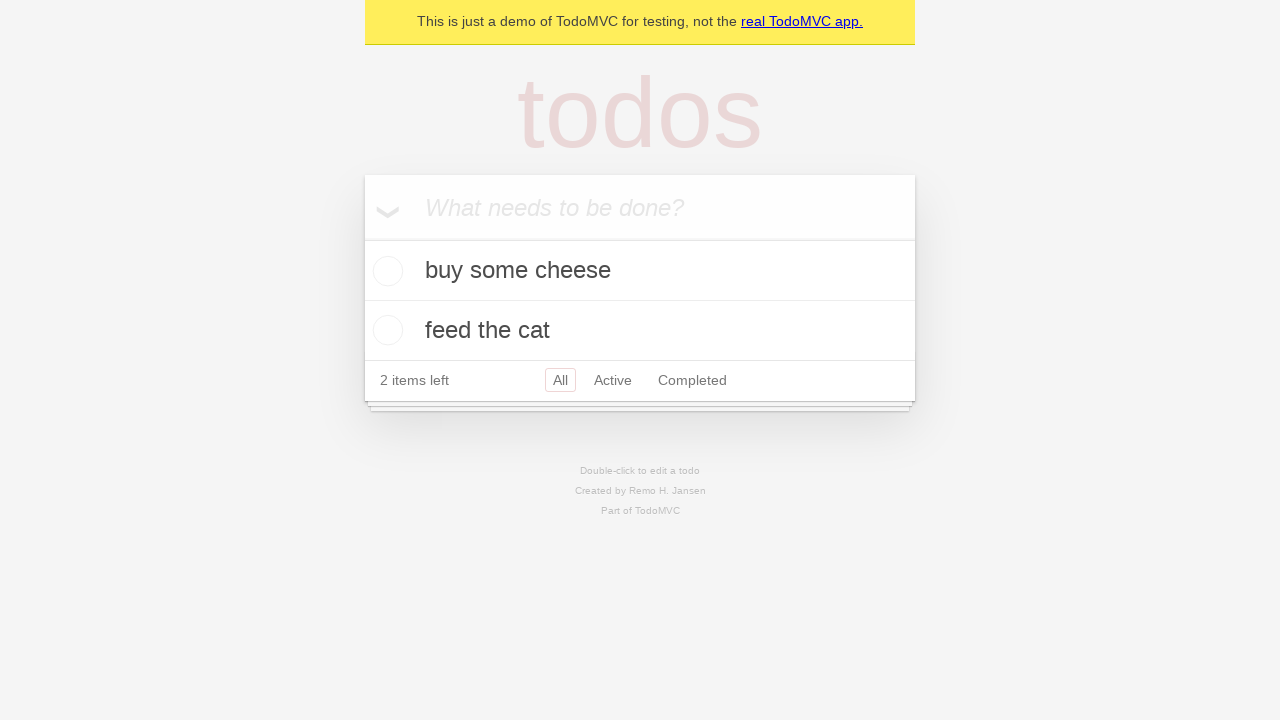

Located first todo item
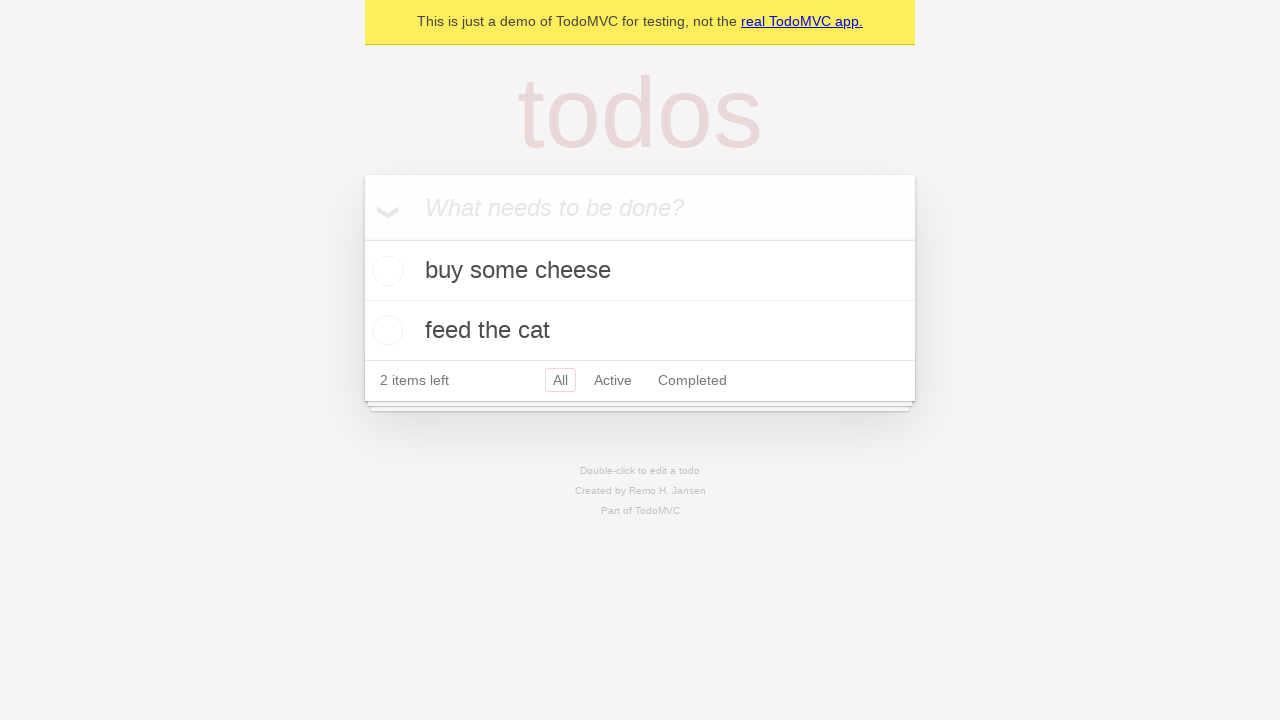

Located checkbox for first todo item
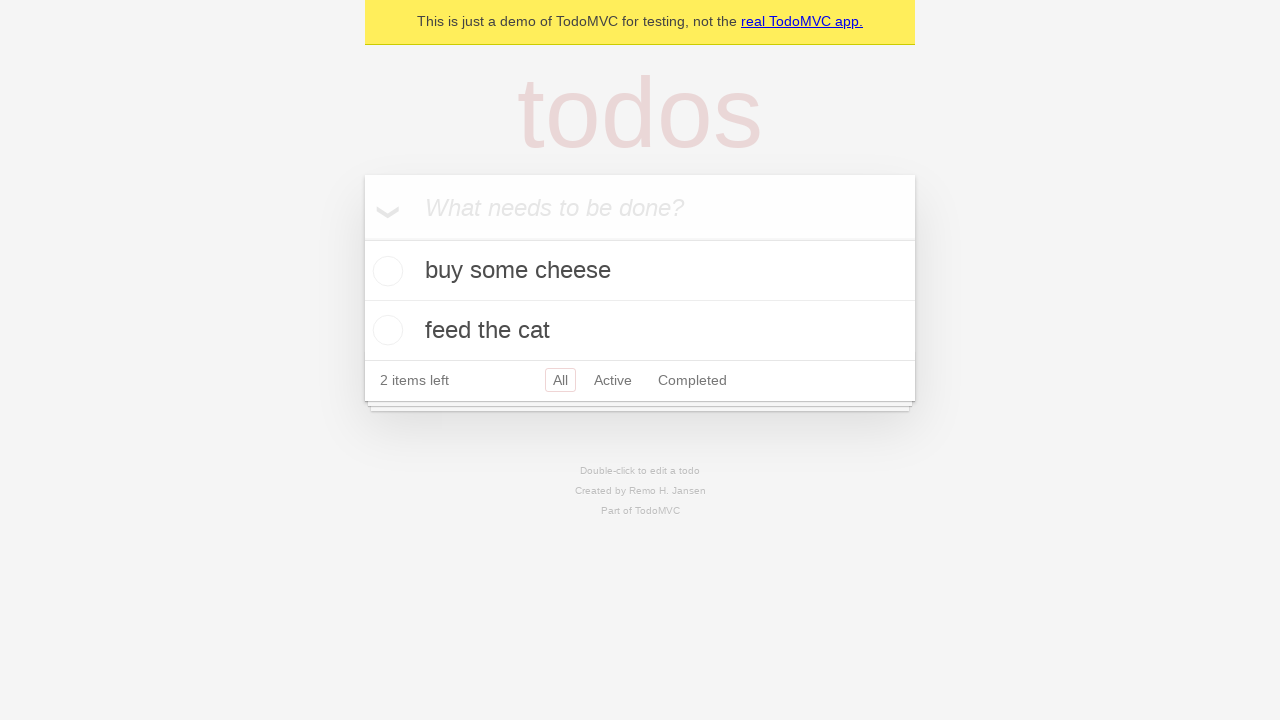

Checked first todo item as complete at (385, 271) on internal:testid=[data-testid="todo-item"s] >> nth=0 >> internal:role=checkbox
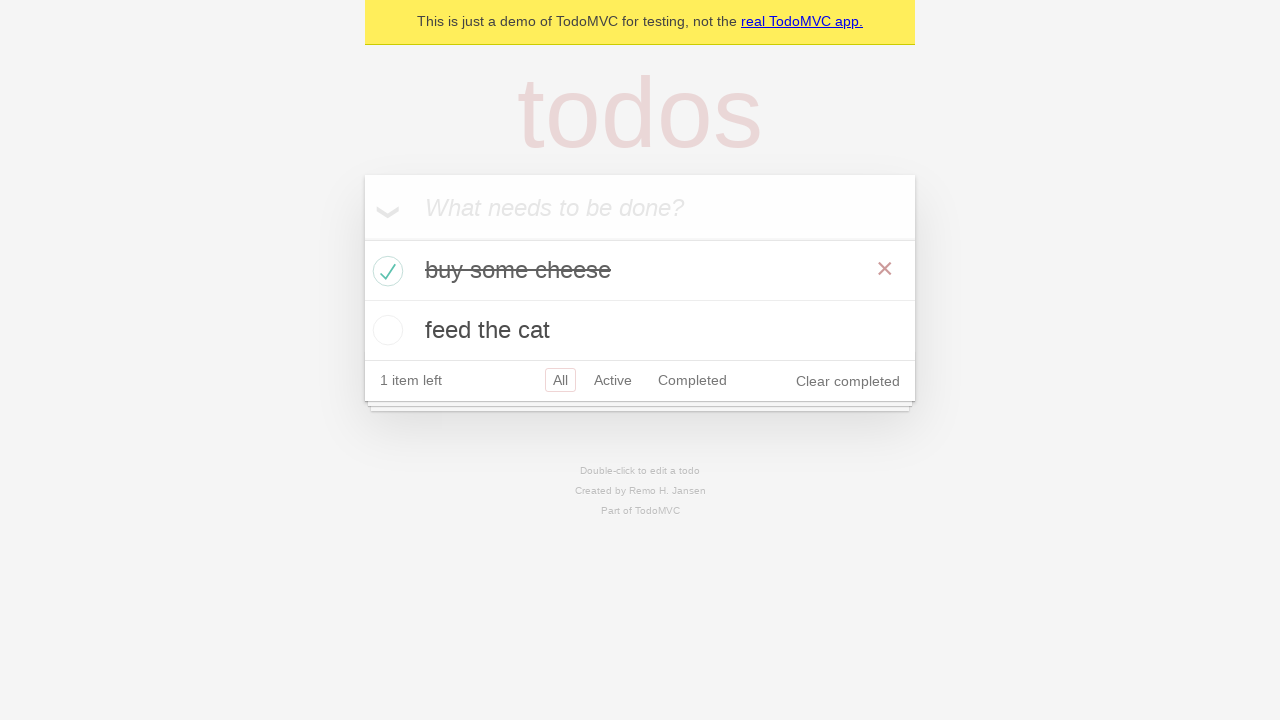

Unchecked first todo item to mark as incomplete at (385, 271) on internal:testid=[data-testid="todo-item"s] >> nth=0 >> internal:role=checkbox
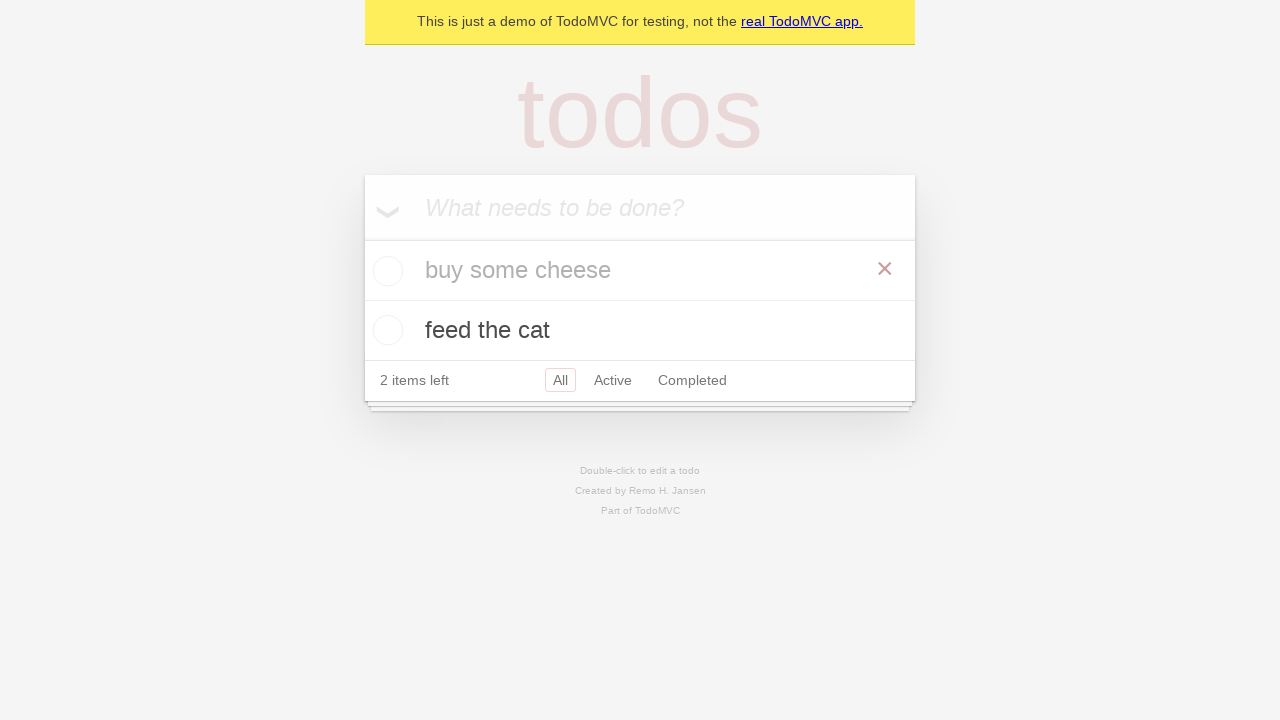

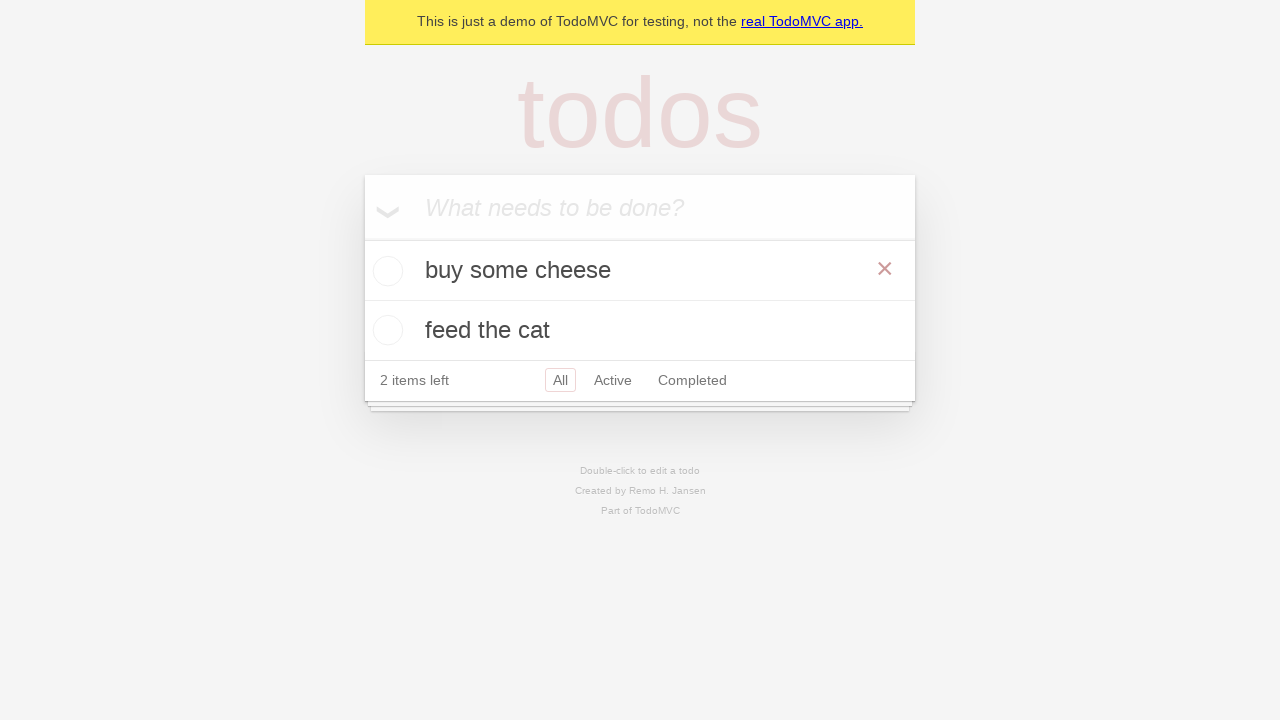